Navigates to the frames page on the-internet.herokuapp.com and clicks on the iFrame link

Starting URL: https://the-internet.herokuapp.com/frames

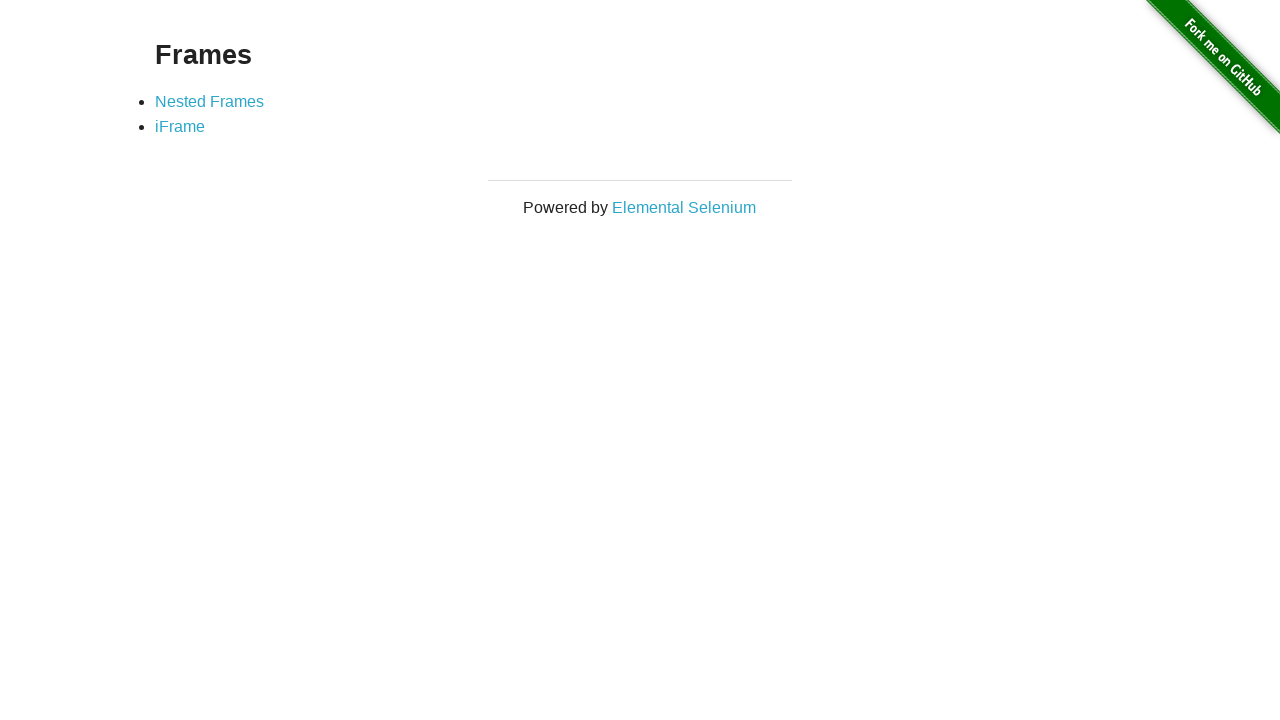

Navigated to the frames page
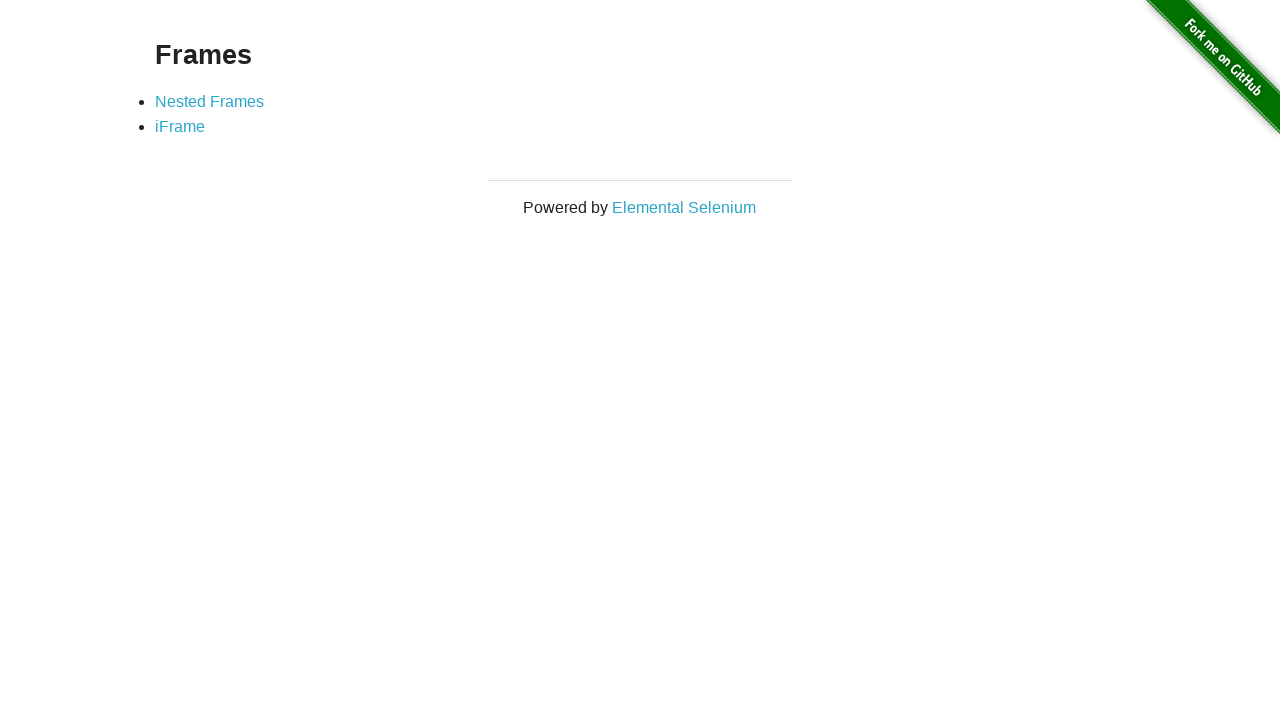

Clicked on the iFrame link at (180, 127) on a[href='/iframe']:has-text('iFrame')
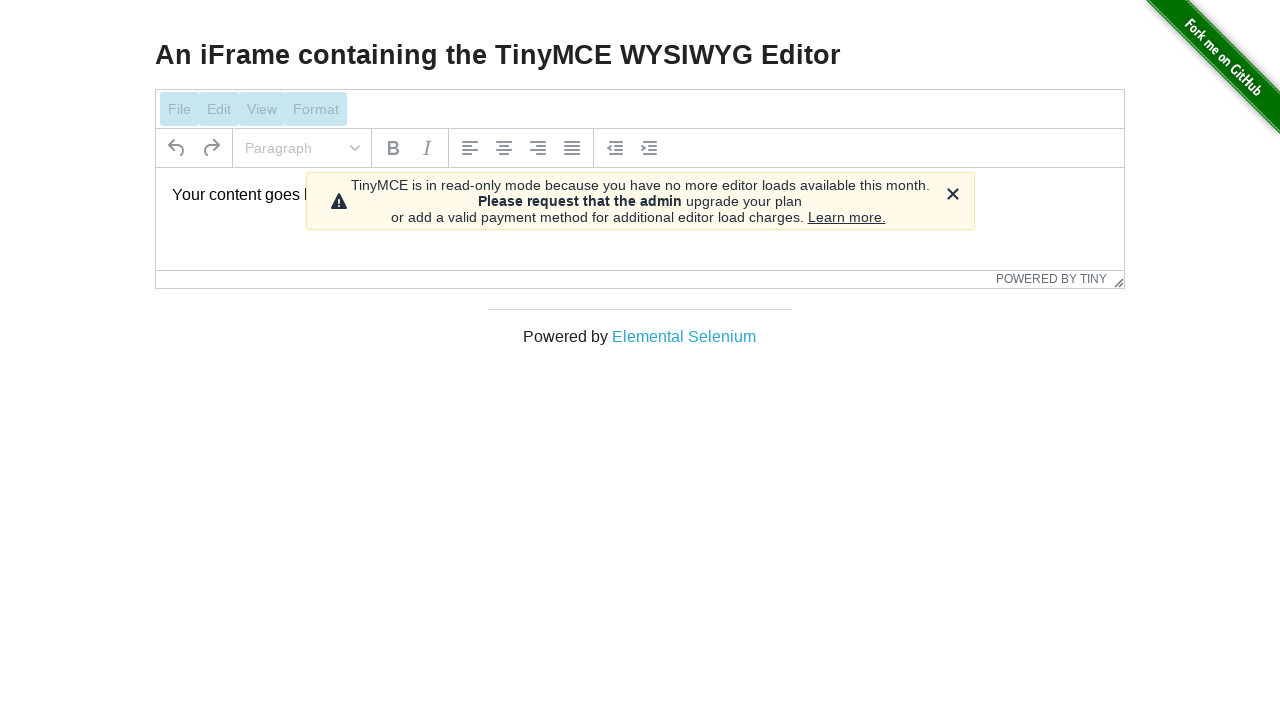

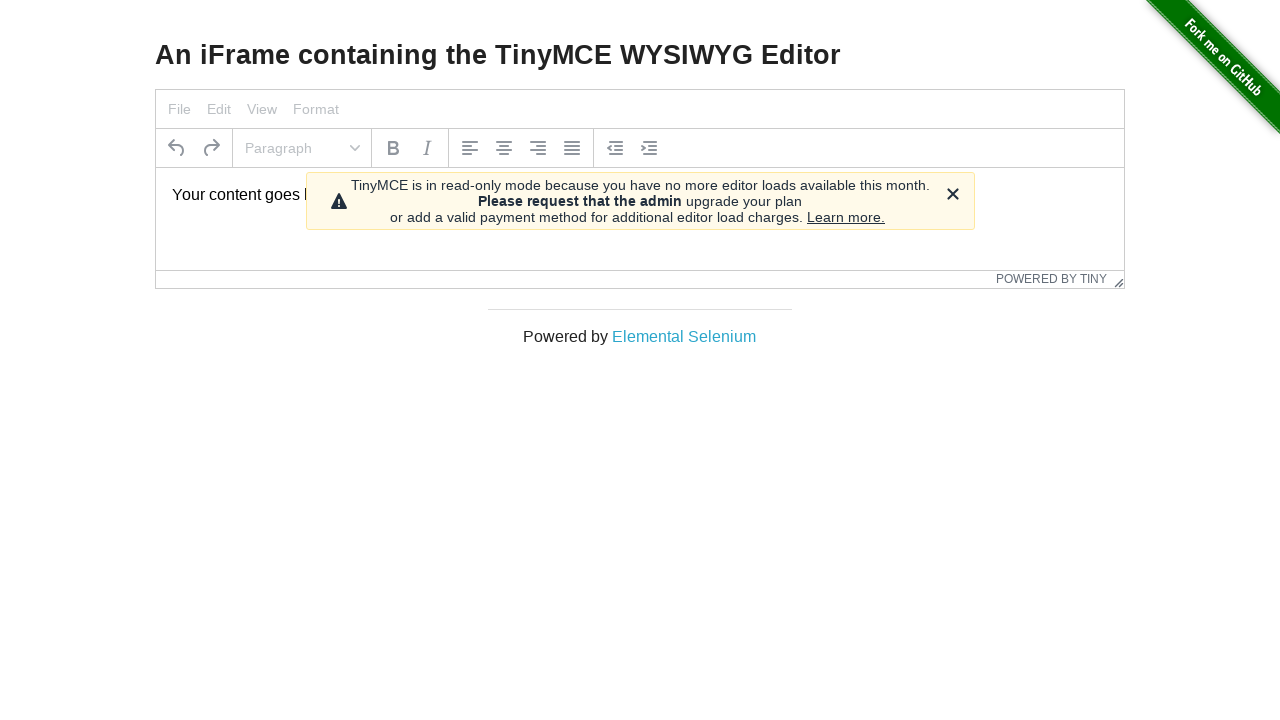